Navigates to the EA App demo website and waits for the page to load. The original script demonstrates various selector syntaxes but only creates a locator without performing actions.

Starting URL: http://eaapp.somee.com

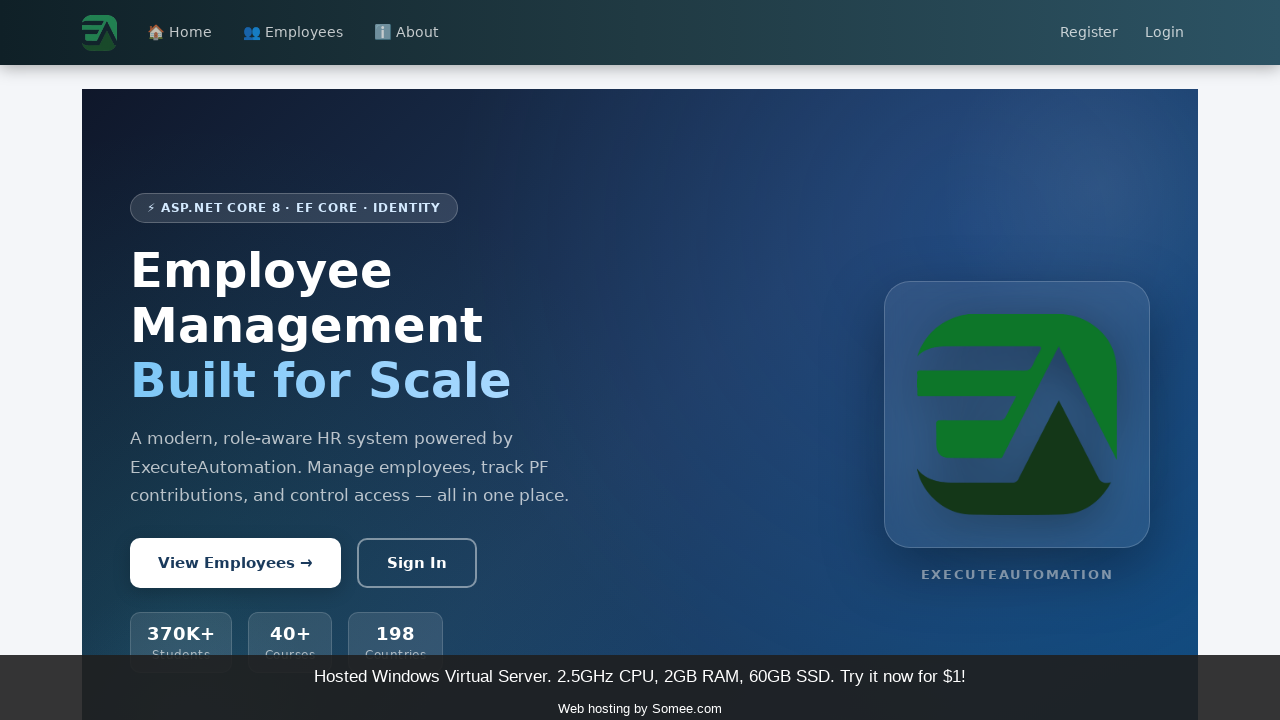

Page DOM content loaded
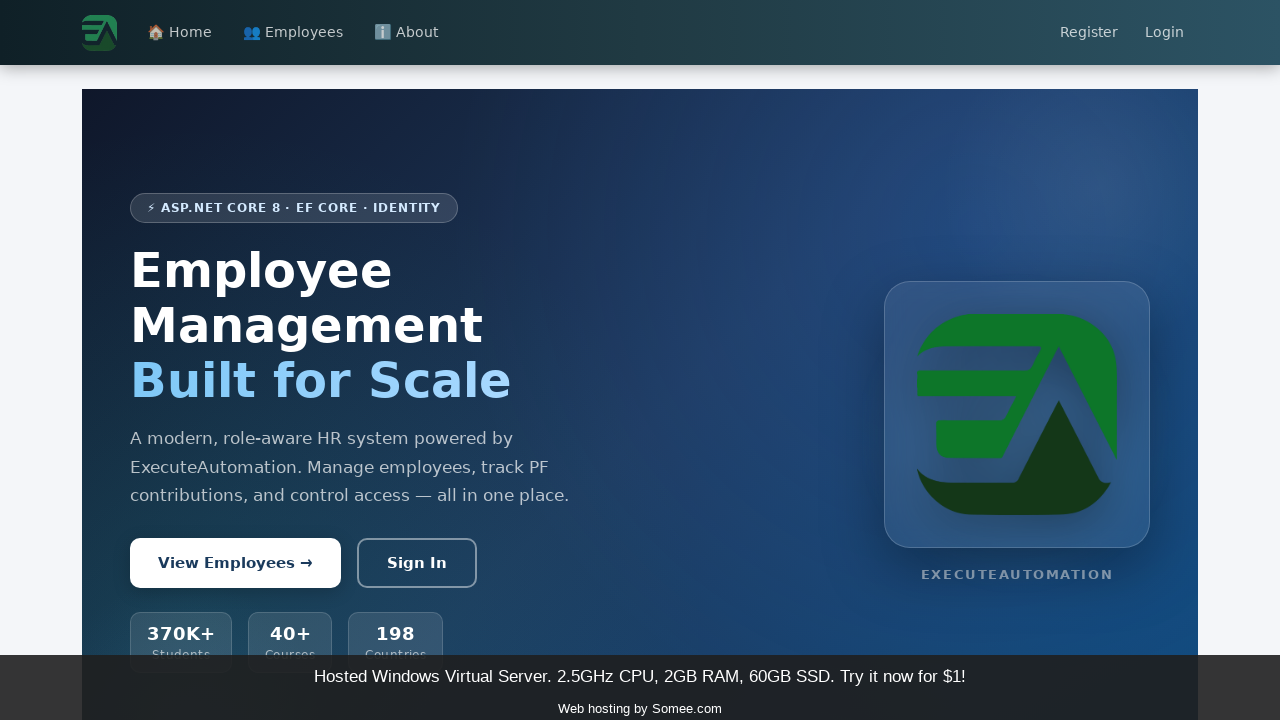

Login link is visible on the page
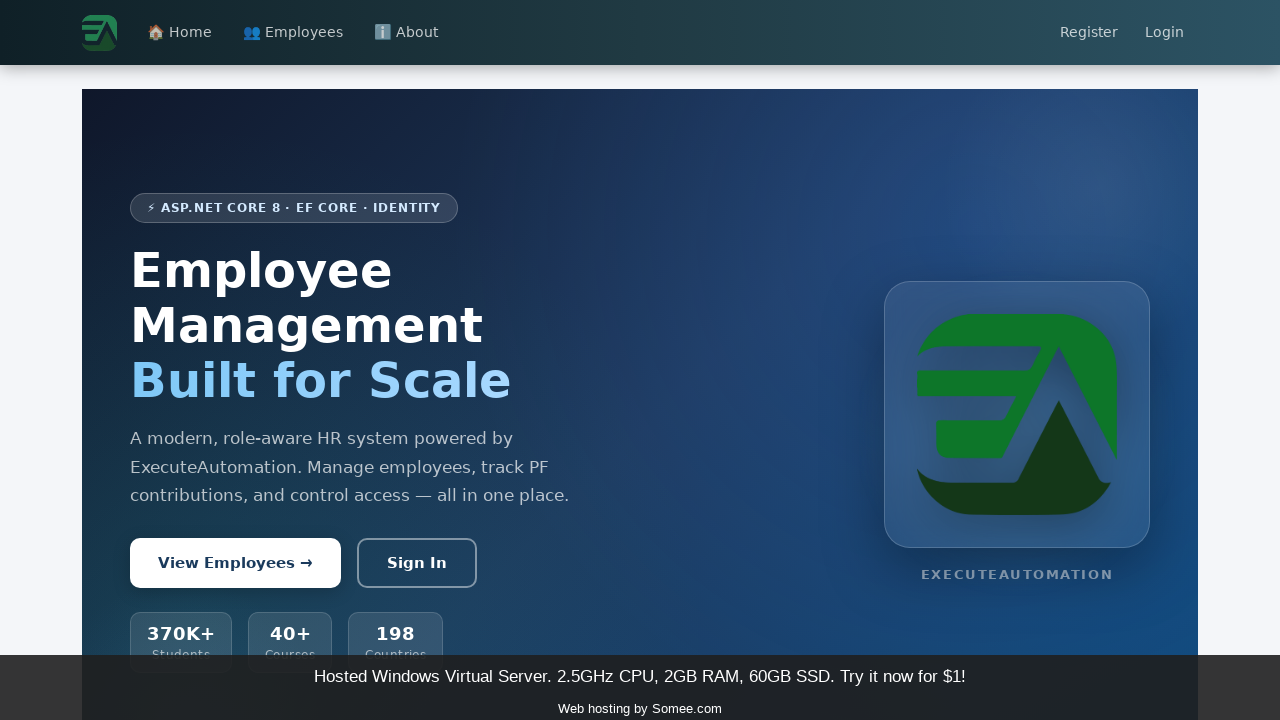

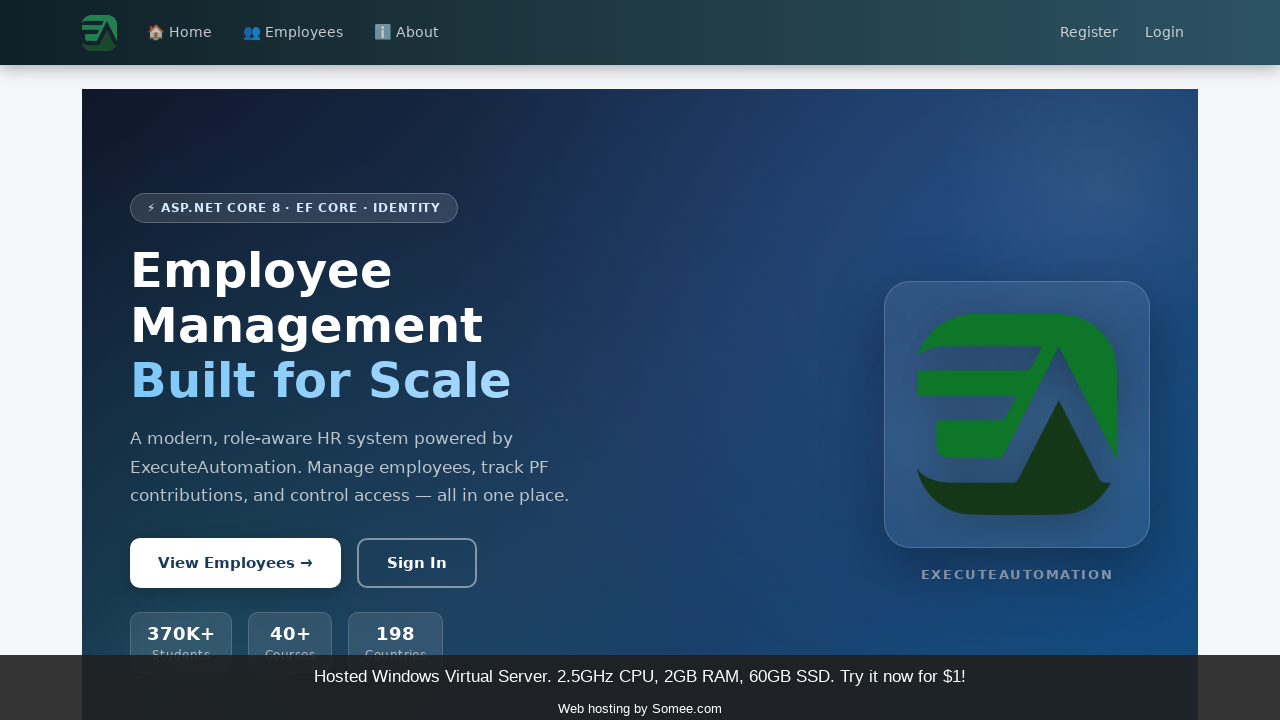